Tests marking all items as completed using the toggle all checkbox

Starting URL: https://demo.playwright.dev/todomvc

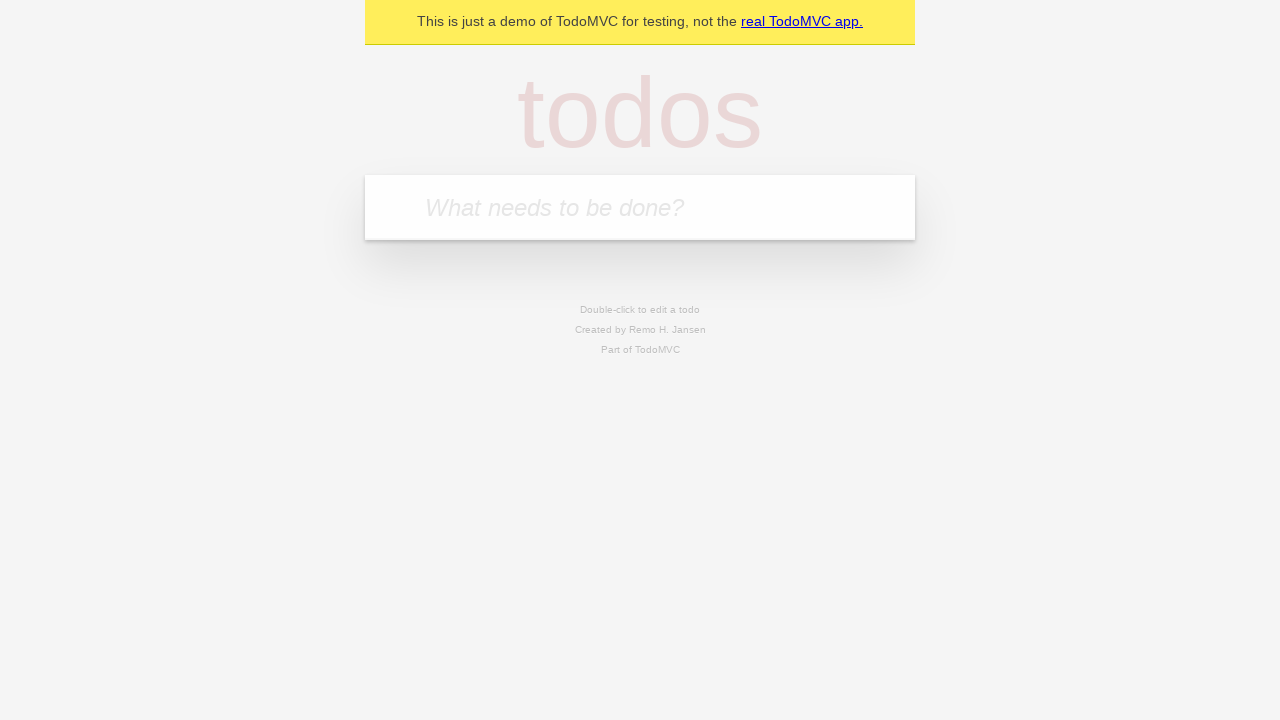

Filled todo input with 'buy some cheese' on internal:attr=[placeholder="What needs to be done?"i]
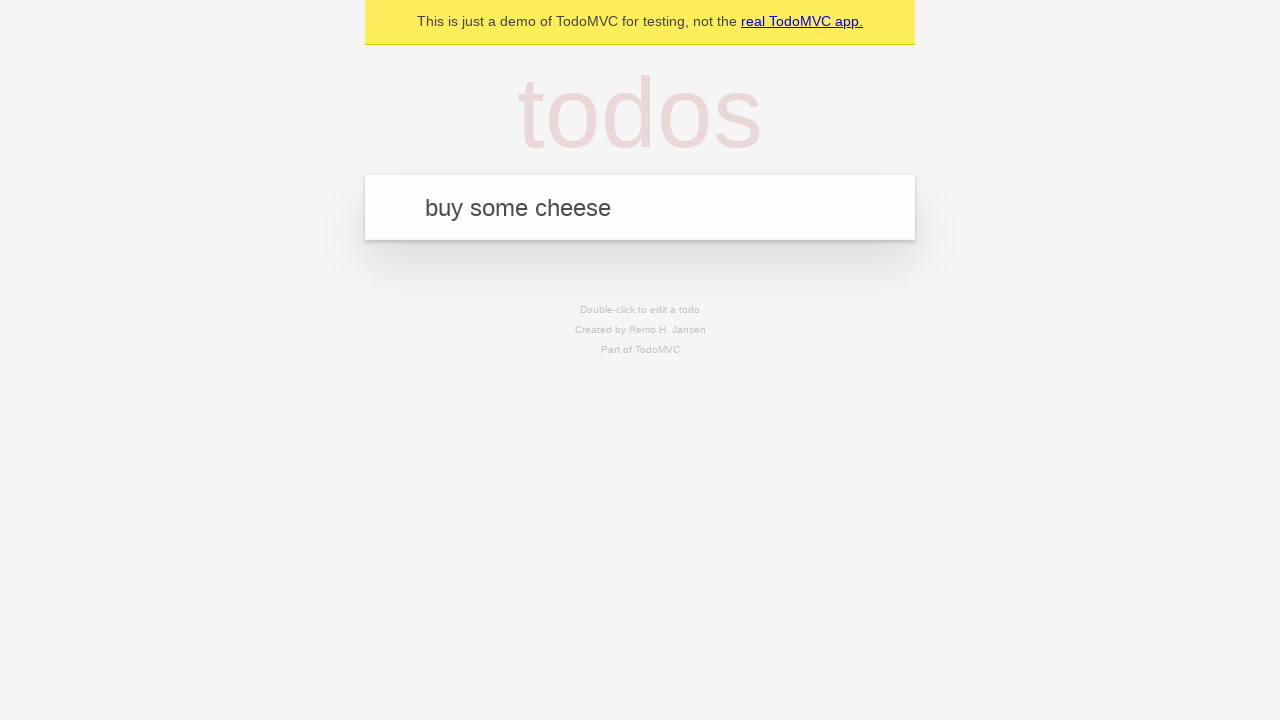

Pressed Enter to add first todo on internal:attr=[placeholder="What needs to be done?"i]
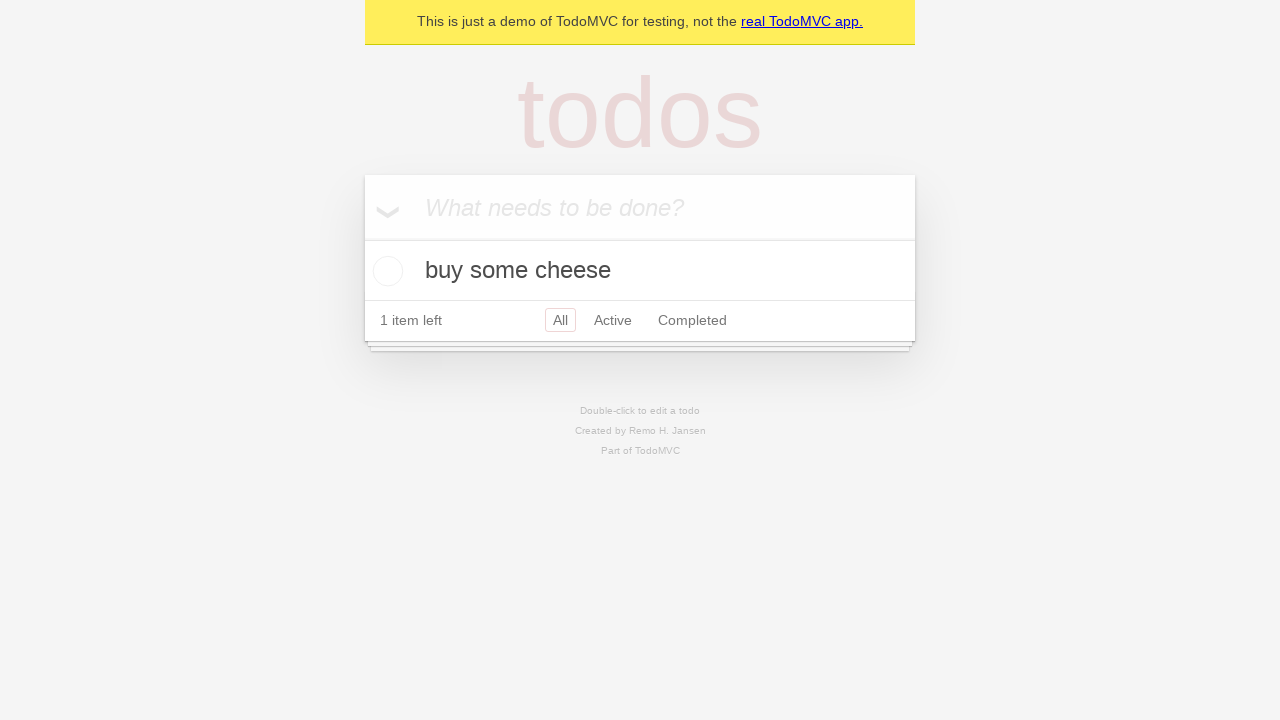

Filled todo input with 'feed the cat' on internal:attr=[placeholder="What needs to be done?"i]
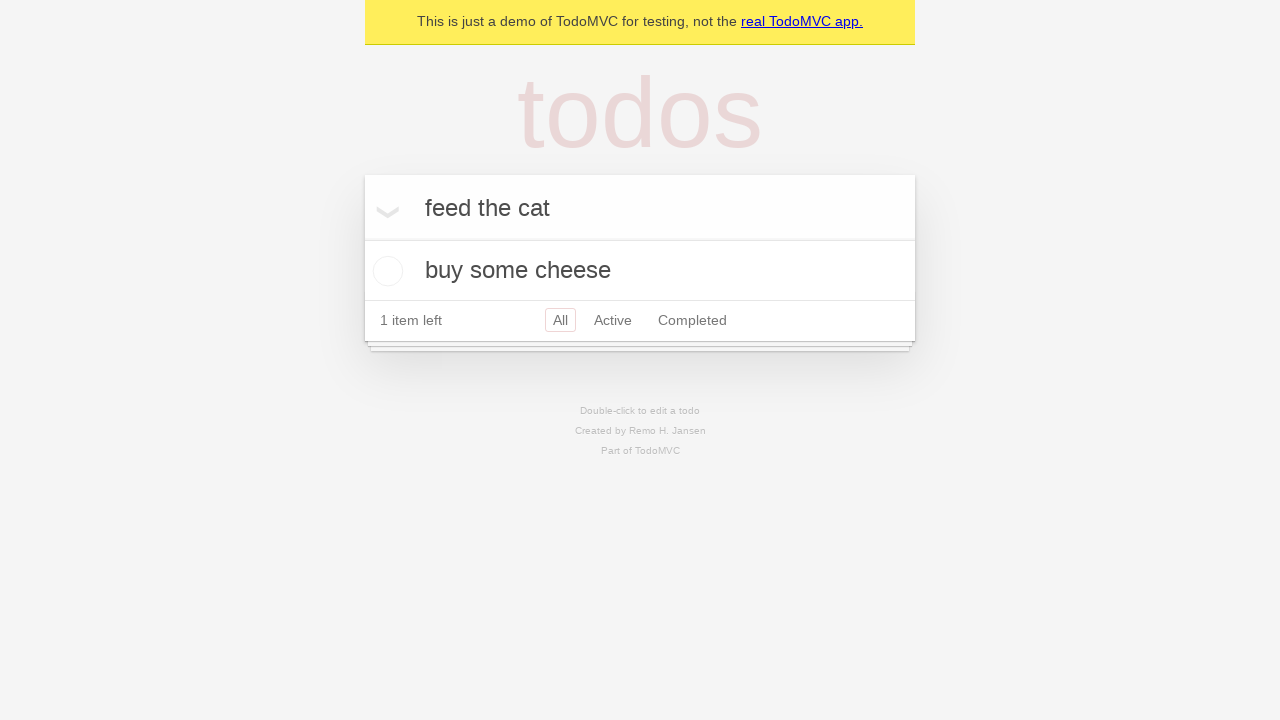

Pressed Enter to add second todo on internal:attr=[placeholder="What needs to be done?"i]
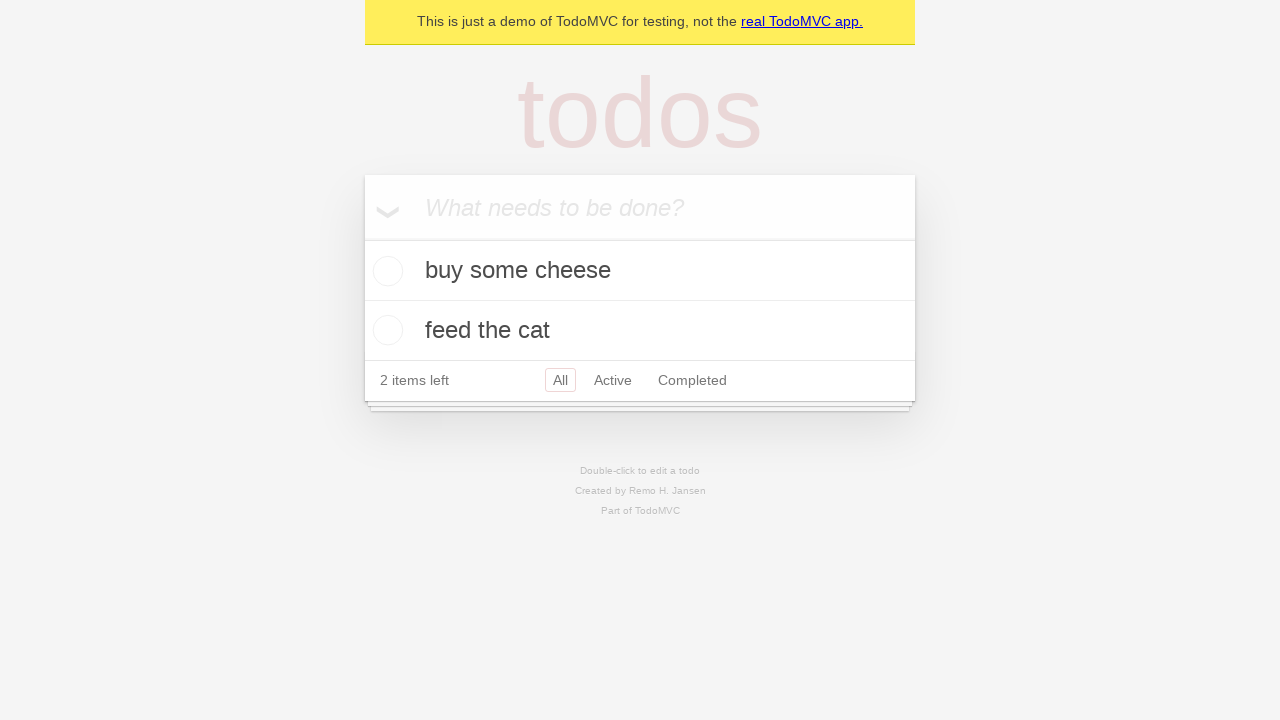

Filled todo input with 'book a doctors appointment' on internal:attr=[placeholder="What needs to be done?"i]
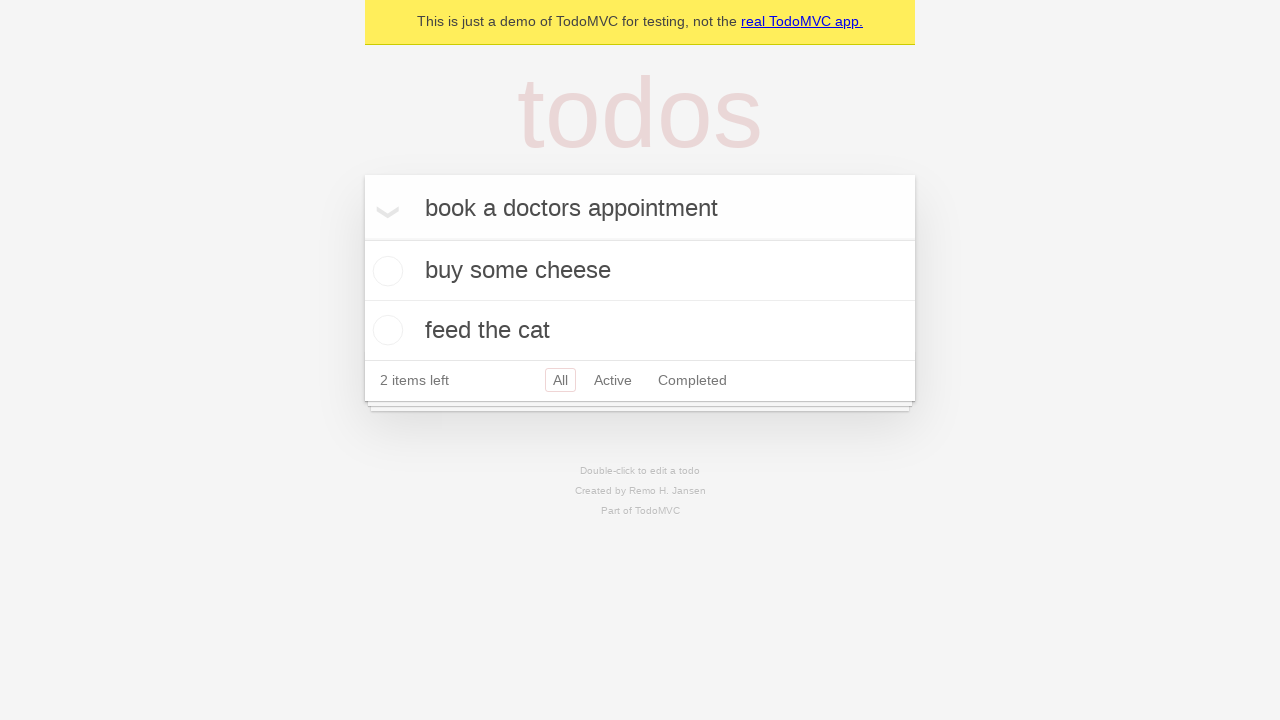

Pressed Enter to add third todo on internal:attr=[placeholder="What needs to be done?"i]
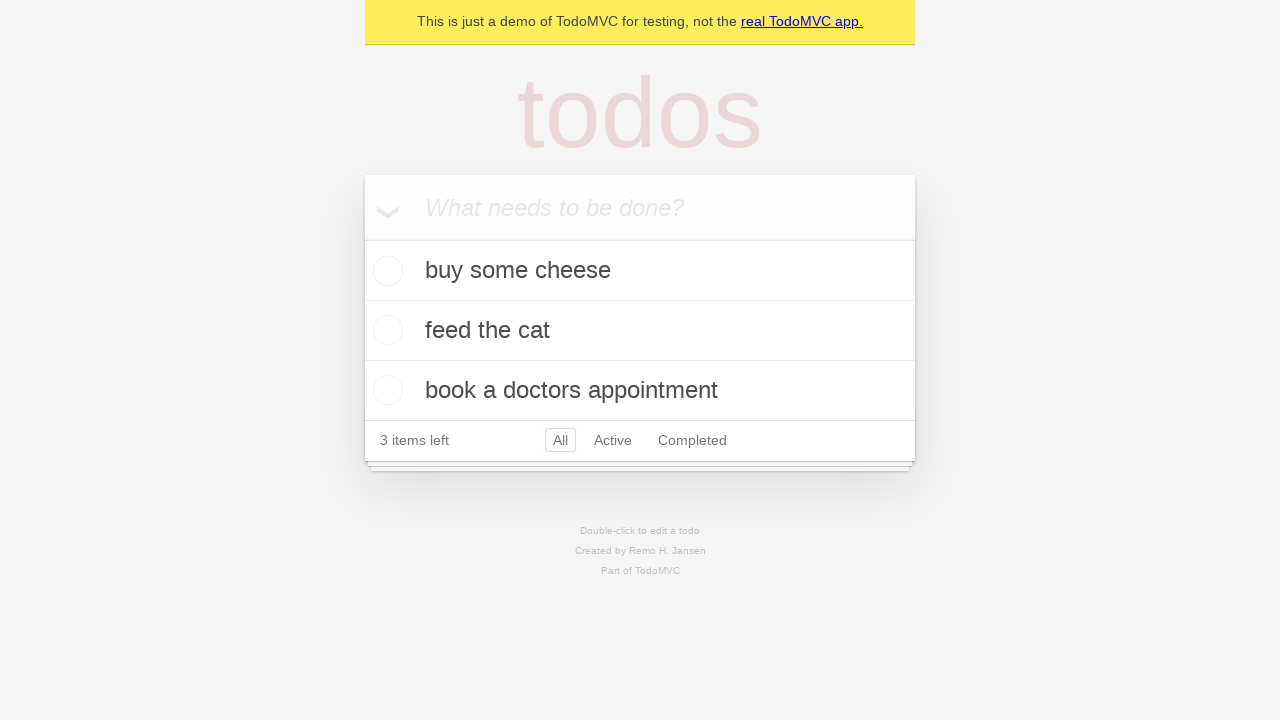

Checked 'Mark all as complete' checkbox to mark all items as completed at (362, 238) on internal:label="Mark all as complete"i
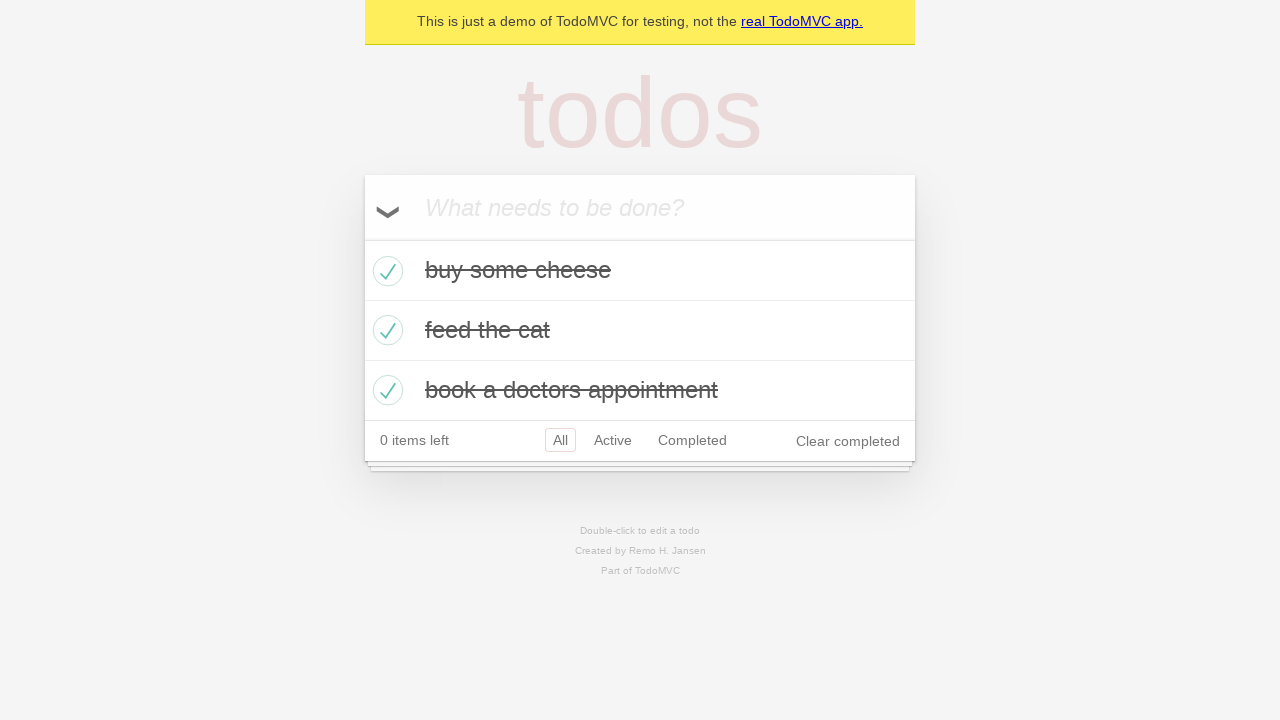

Verified that all todo items are now marked as completed
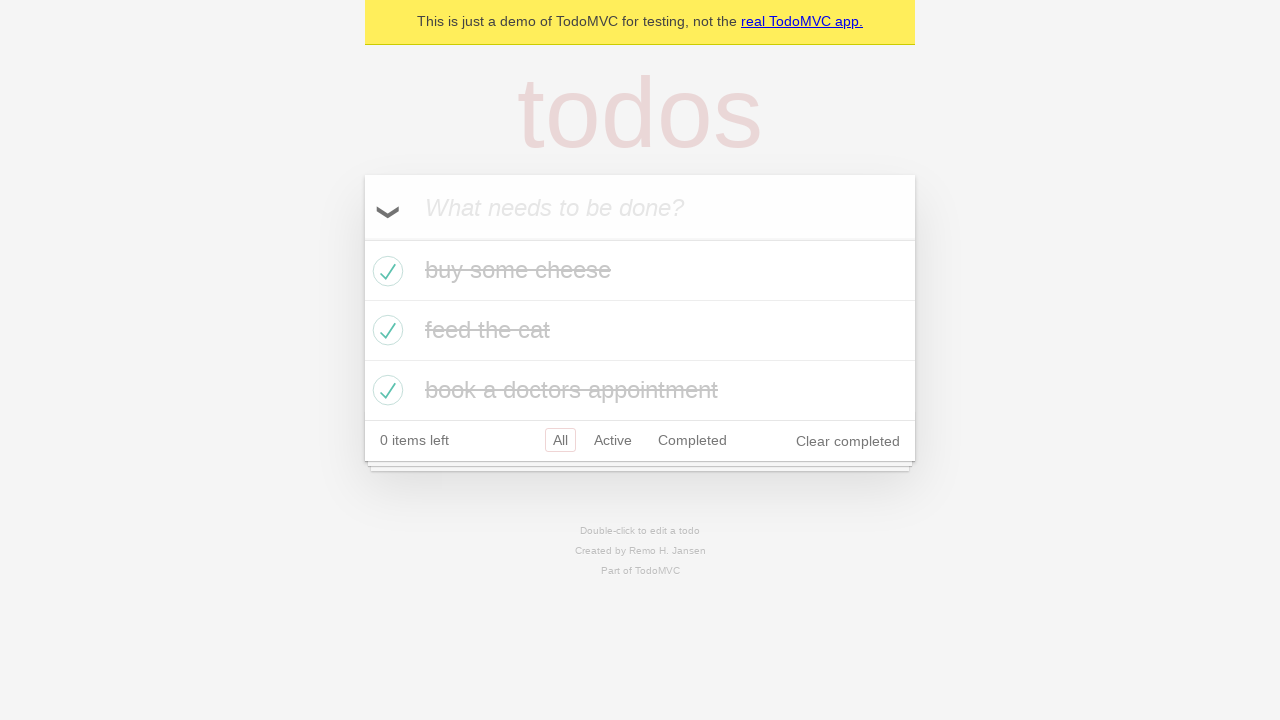

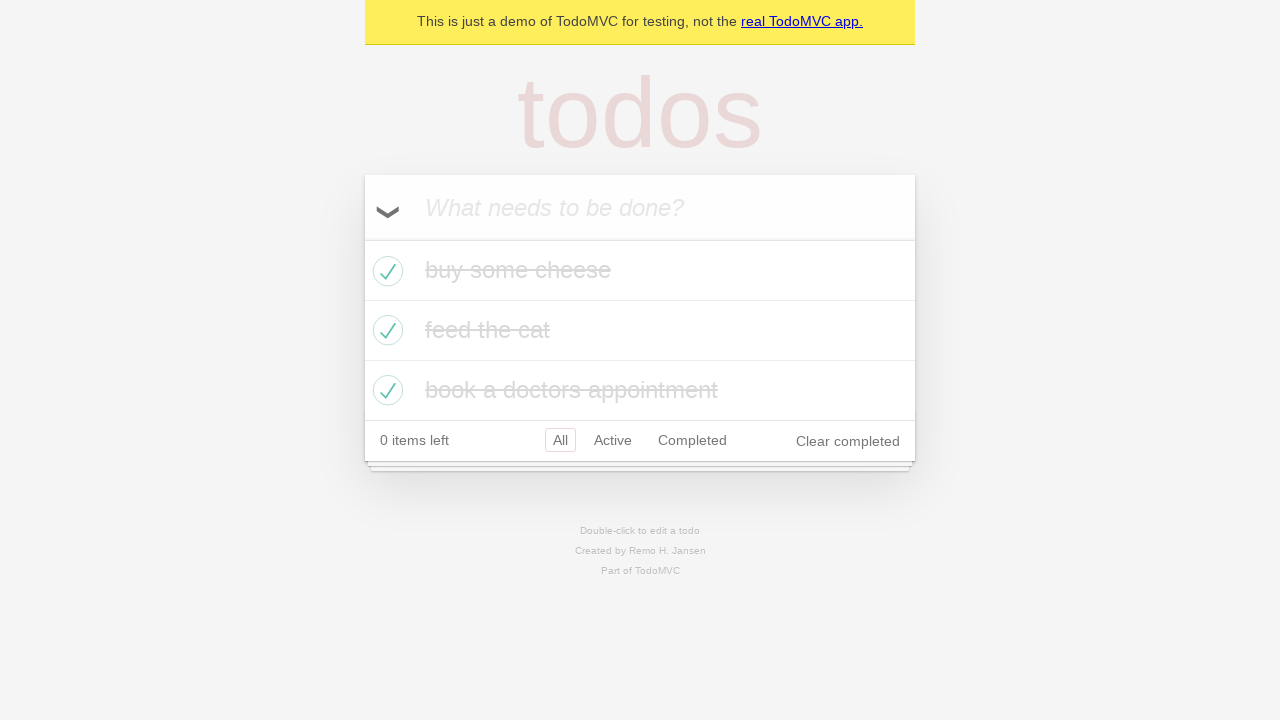